Tests dropdown list functionality by selecting different options and verifying they are displayed

Starting URL: http://the-internet.herokuapp.com/dropdown

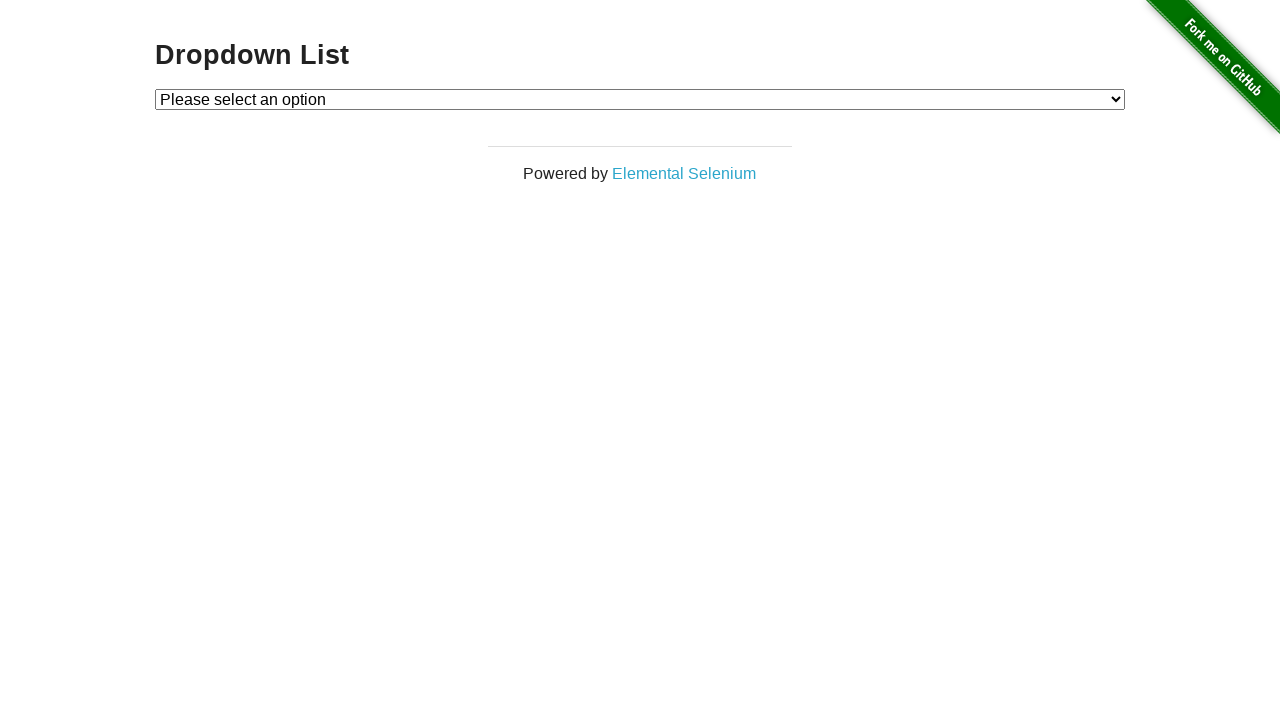

Selected Option 1 from dropdown list on #dropdown
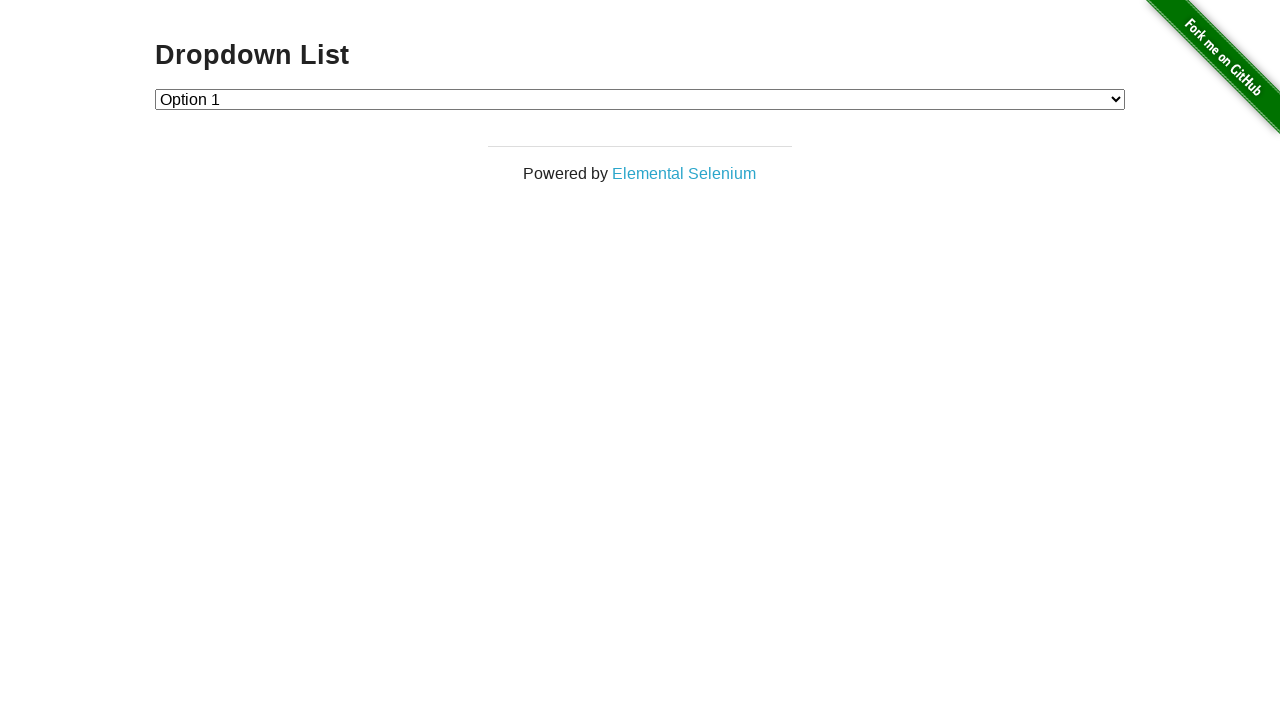

Selected Option 2 from dropdown list on #dropdown
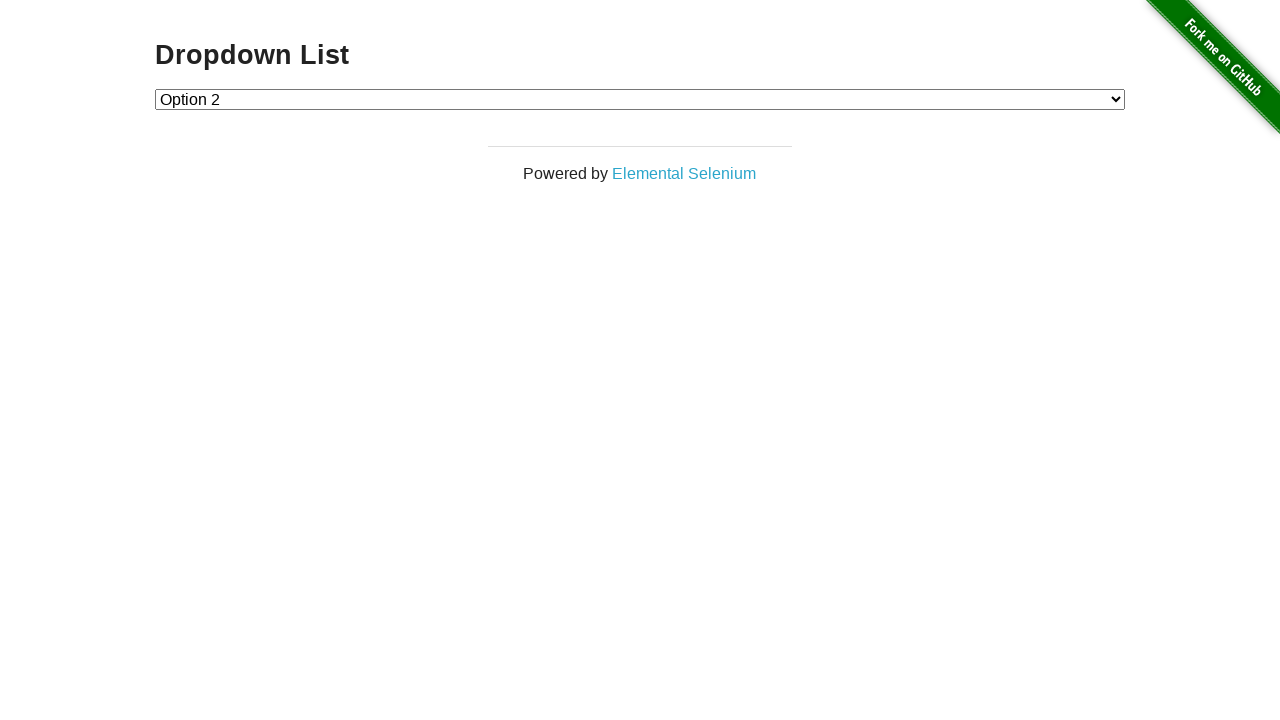

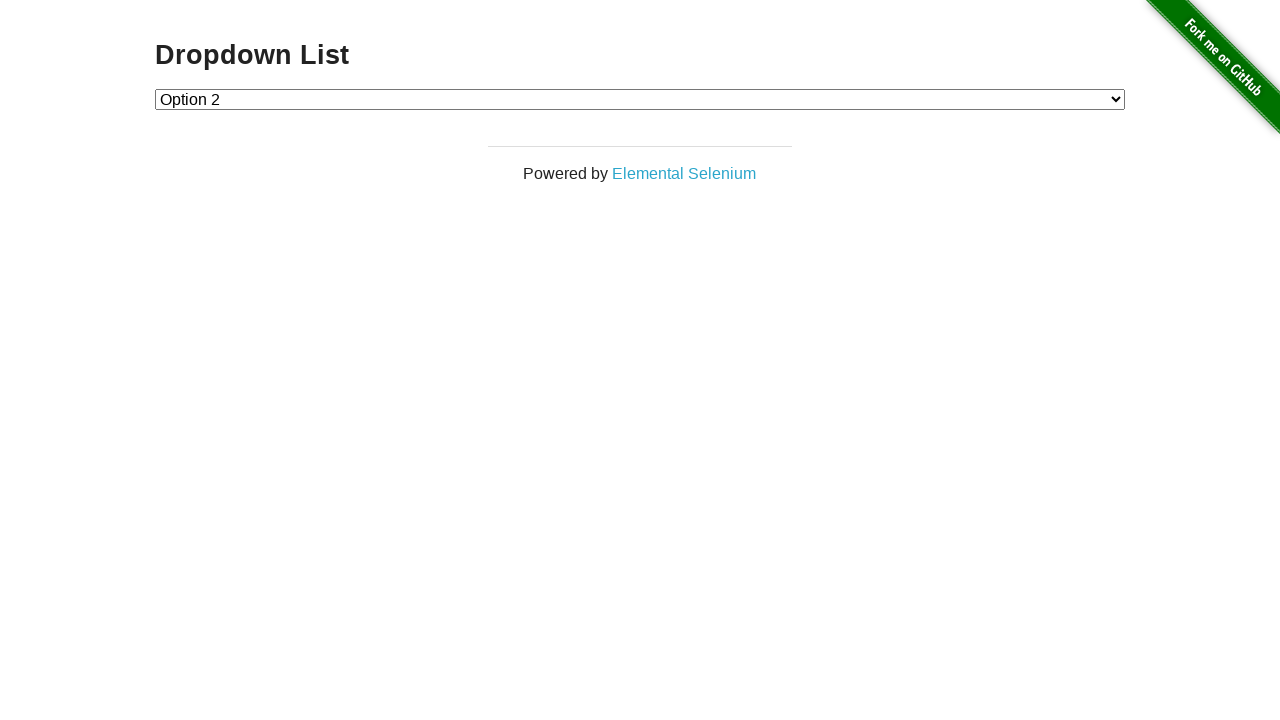